Tests product search functionality on a shop page by typing a search term and pressing Enter to search

Starting URL: https://scrapeme.live/shop

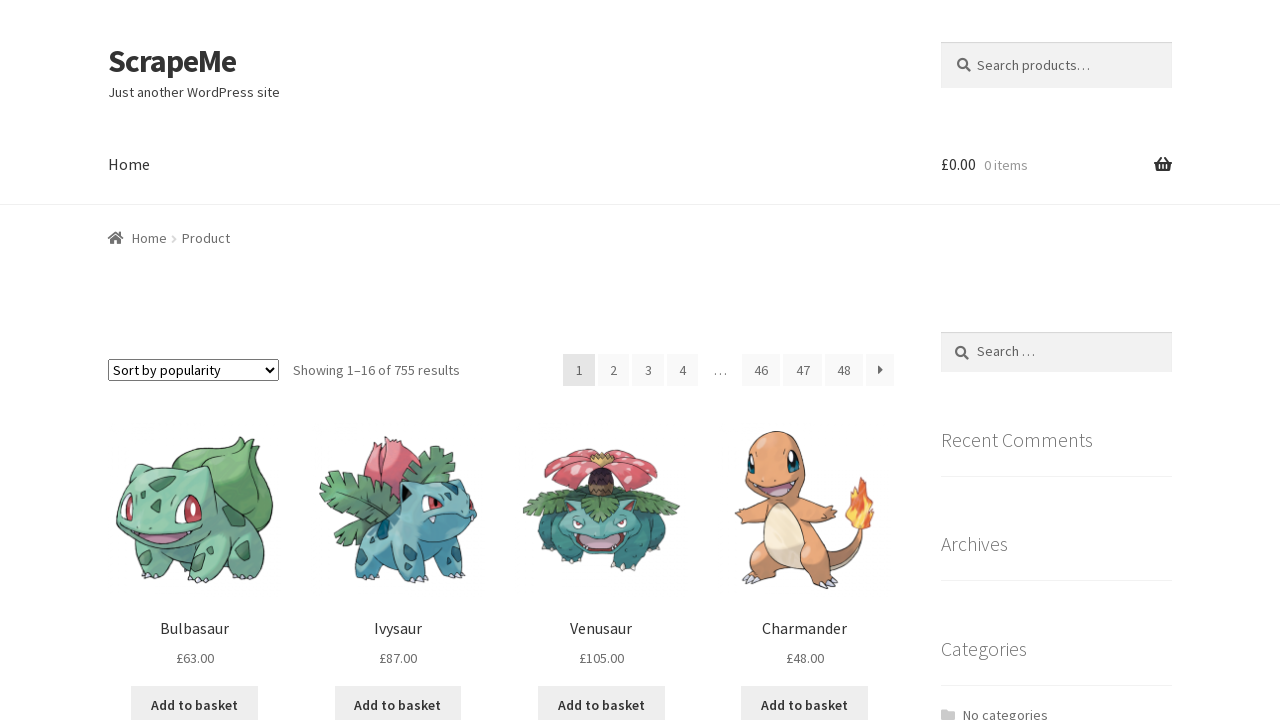

Filled search field with 'Charmander' on input[name='s']
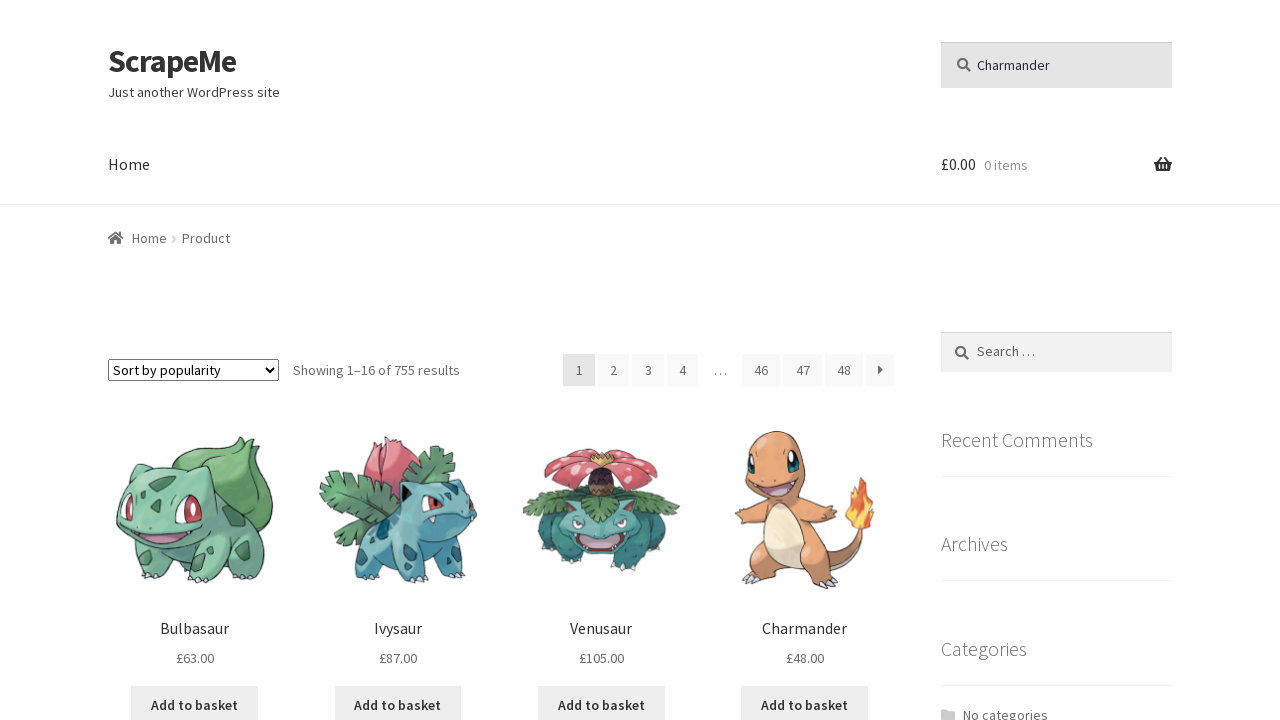

Pressed Enter to submit search
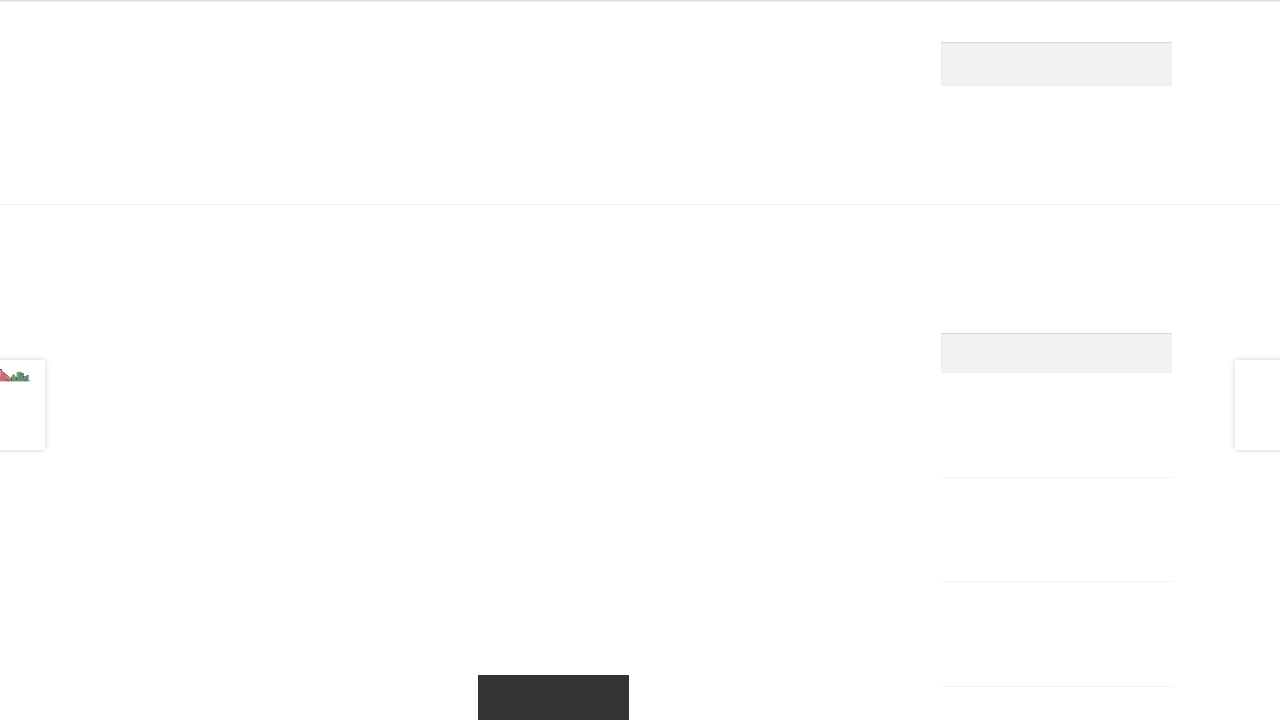

Search results page loaded and network idle
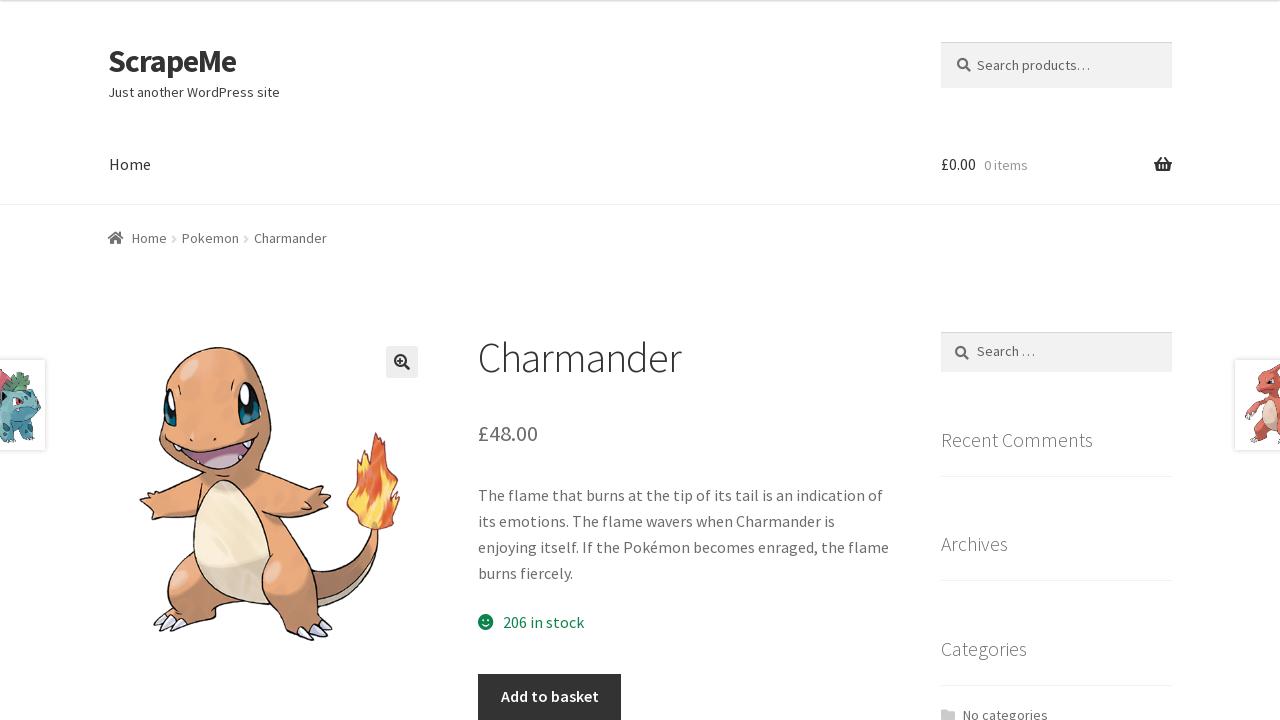

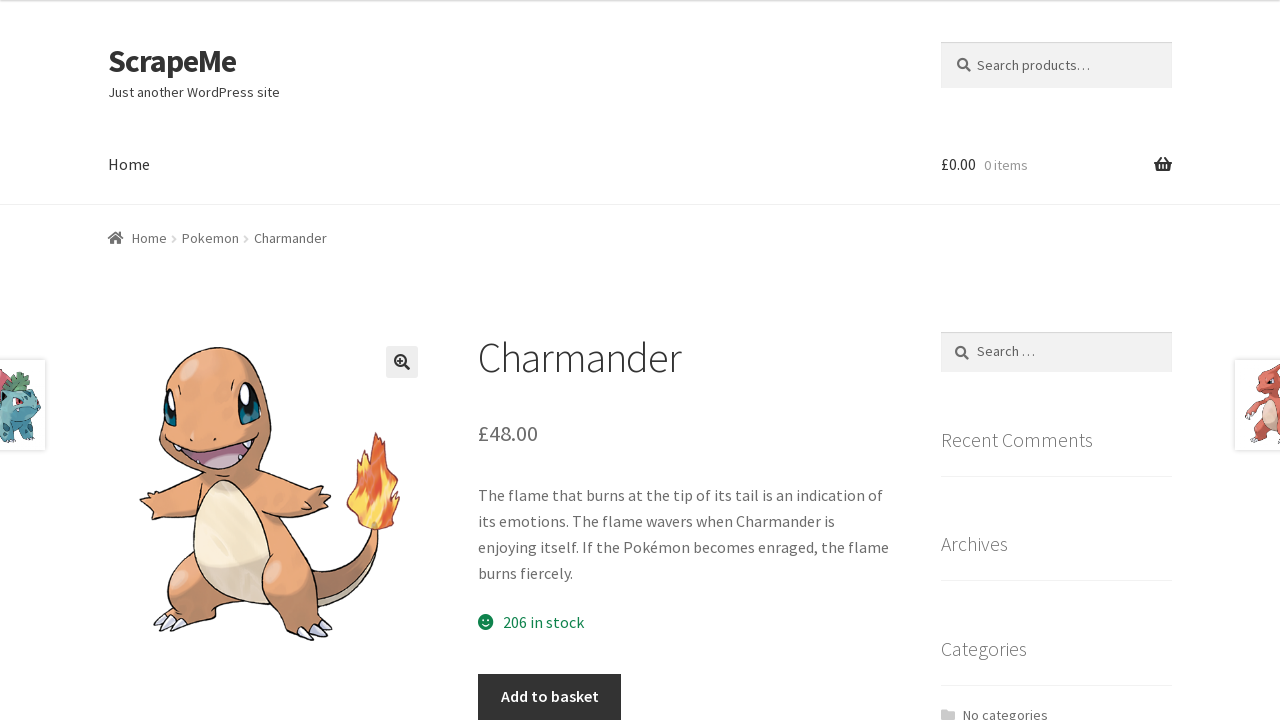